Tests dropdown selection functionality by reading two numbers from the page, calculating their sum, selecting that value from a dropdown menu, and submitting the form.

Starting URL: http://suninjuly.github.io/selects1.html

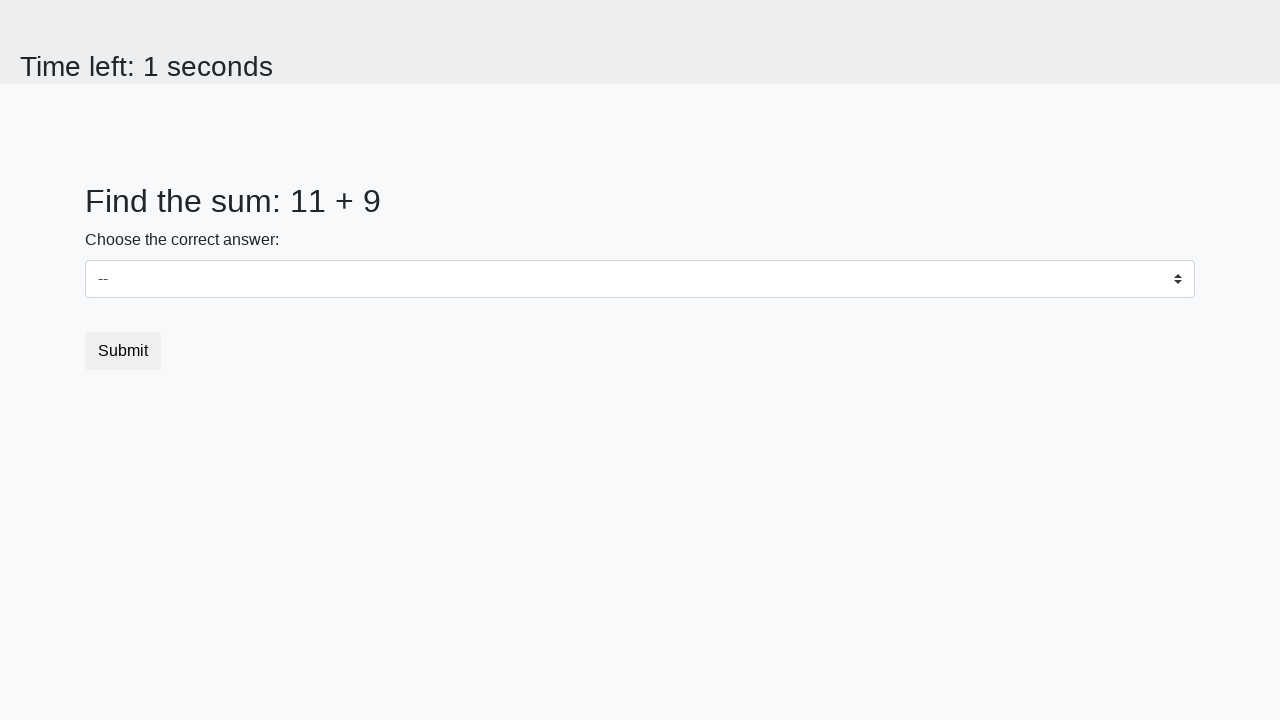

Read first number from page element #num1
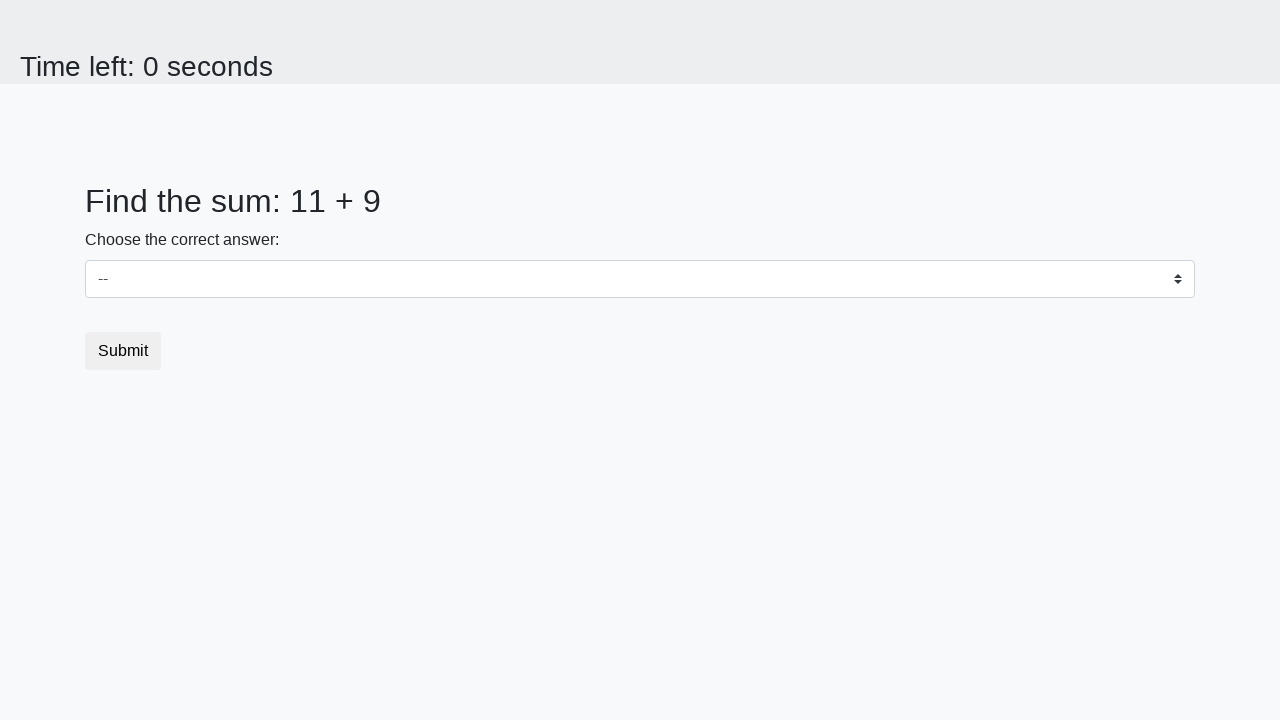

Read second number from page element #num2
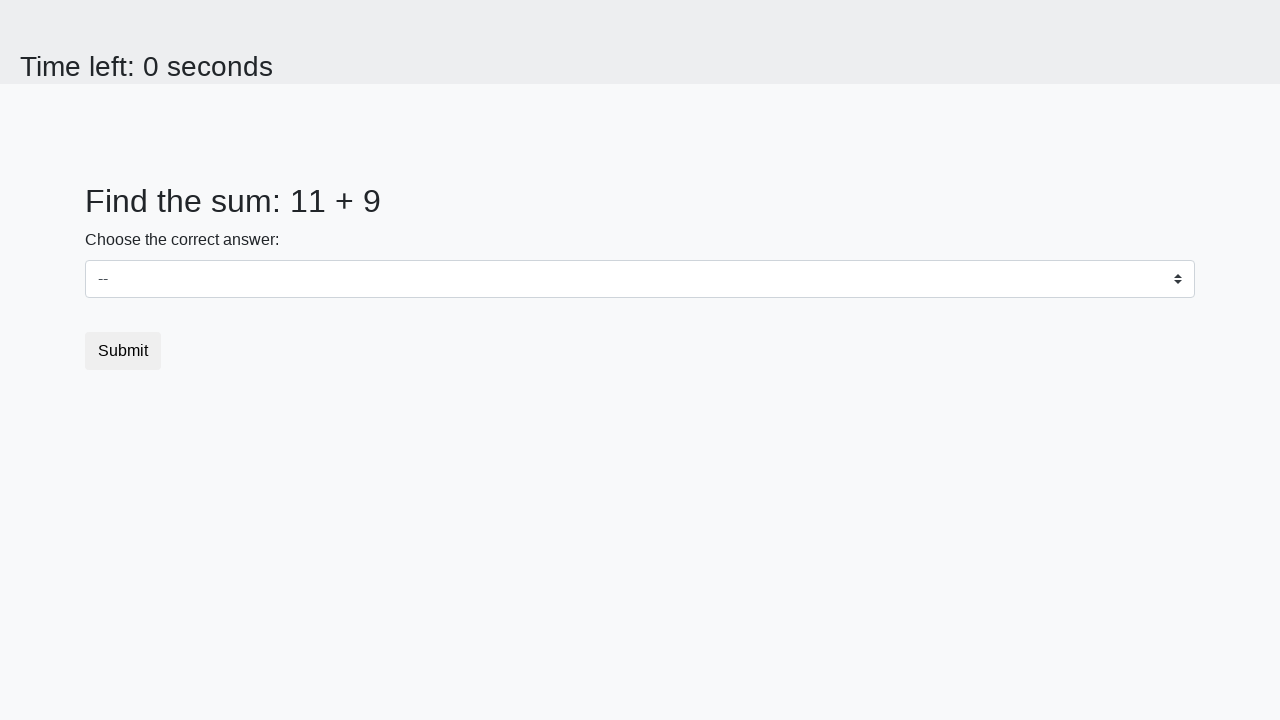

Calculated sum: 11 + 9 = 20
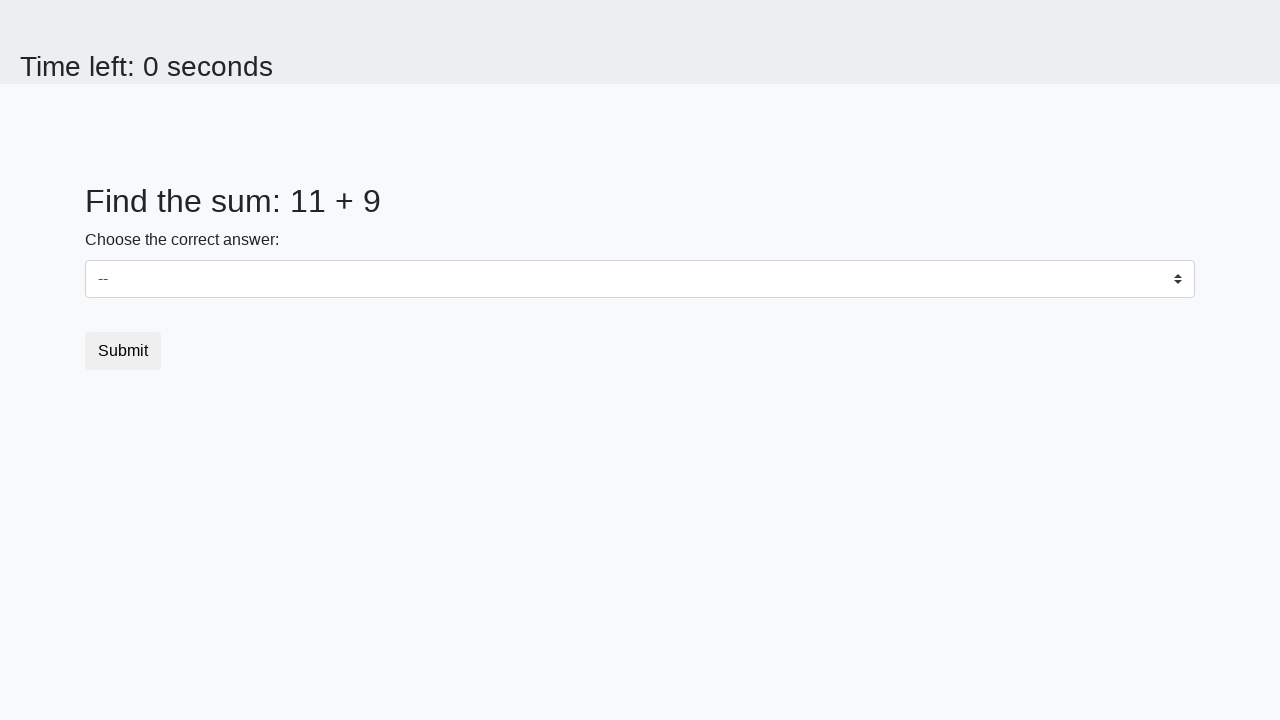

Selected value '20' from dropdown menu on select
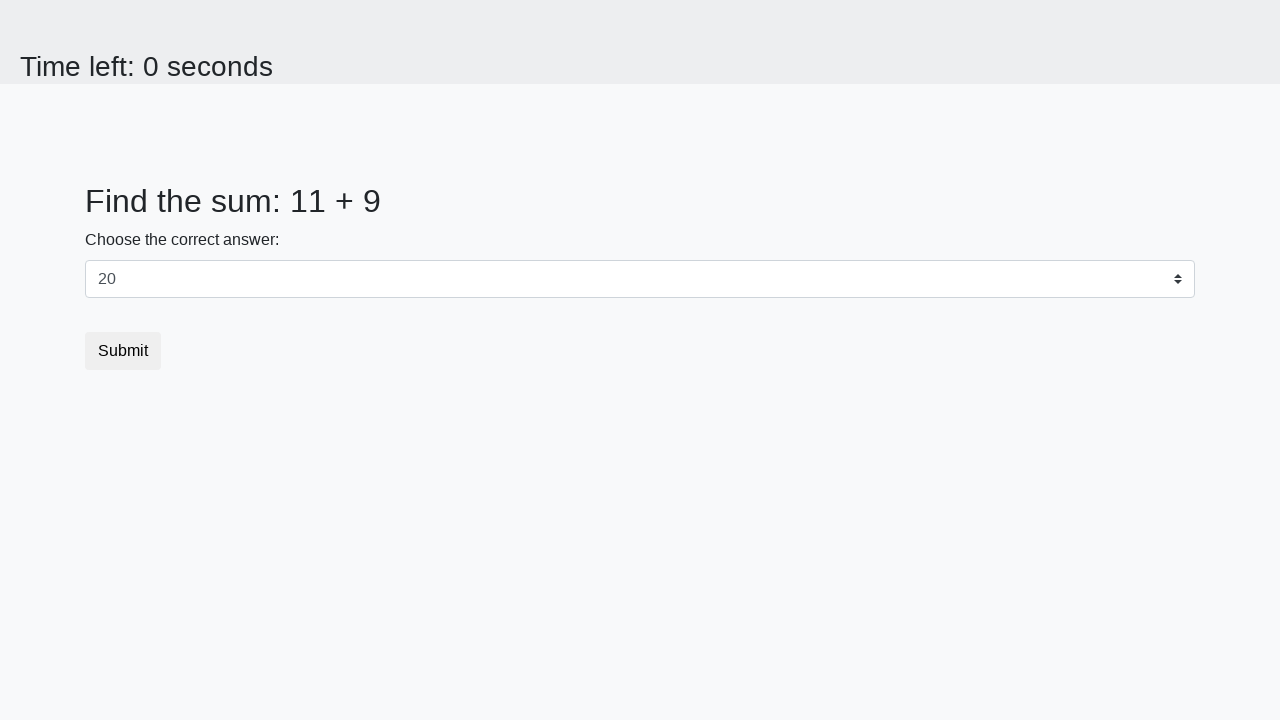

Clicked submit button to complete form submission at (123, 351) on [type="submit"]
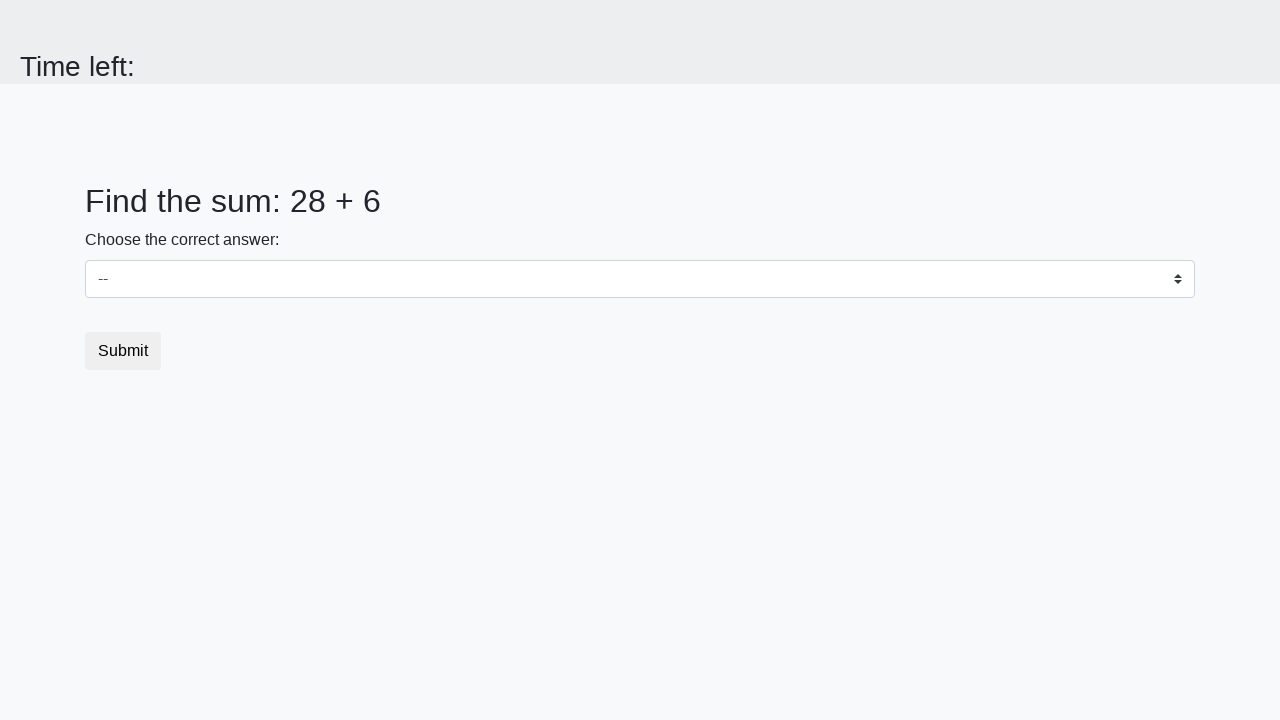

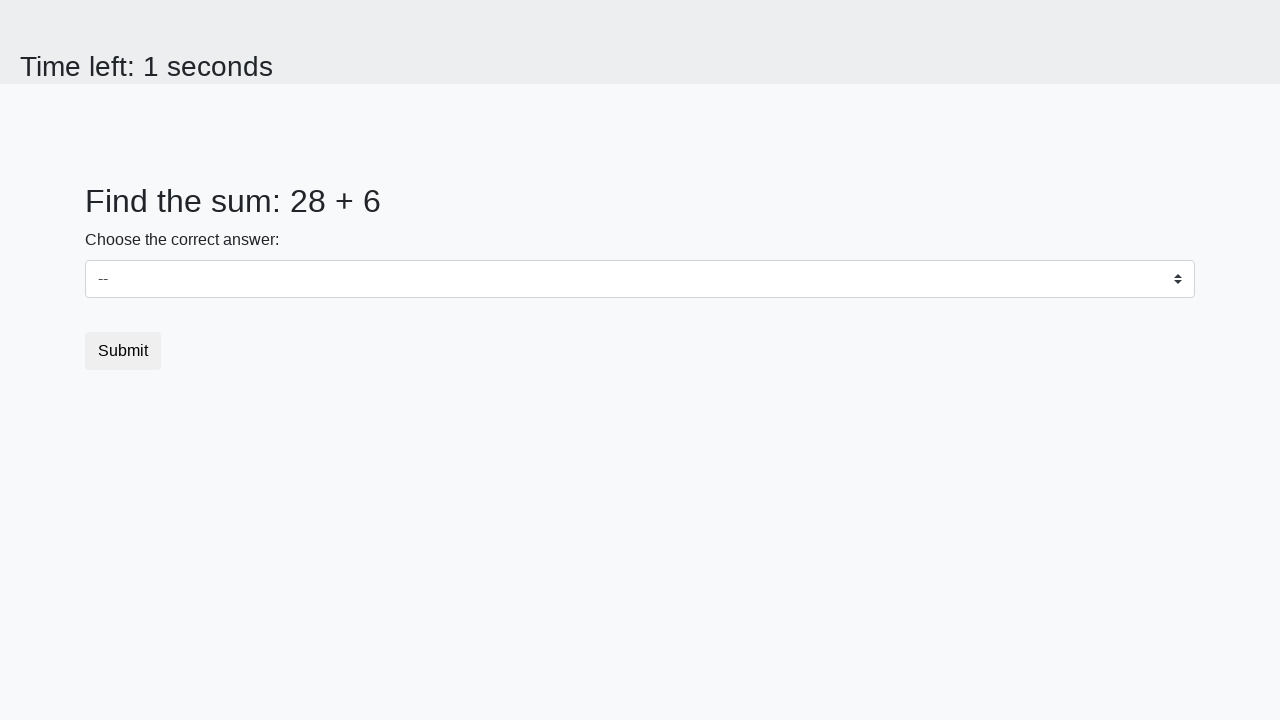